Tests creating a new customer in the GlobalsQA Banking Project demo by filling out the customer form as a manager and verifying the customer appears in the search results.

Starting URL: https://www.globalsqa.com/angularJs-protractor/BankingProject/#/login

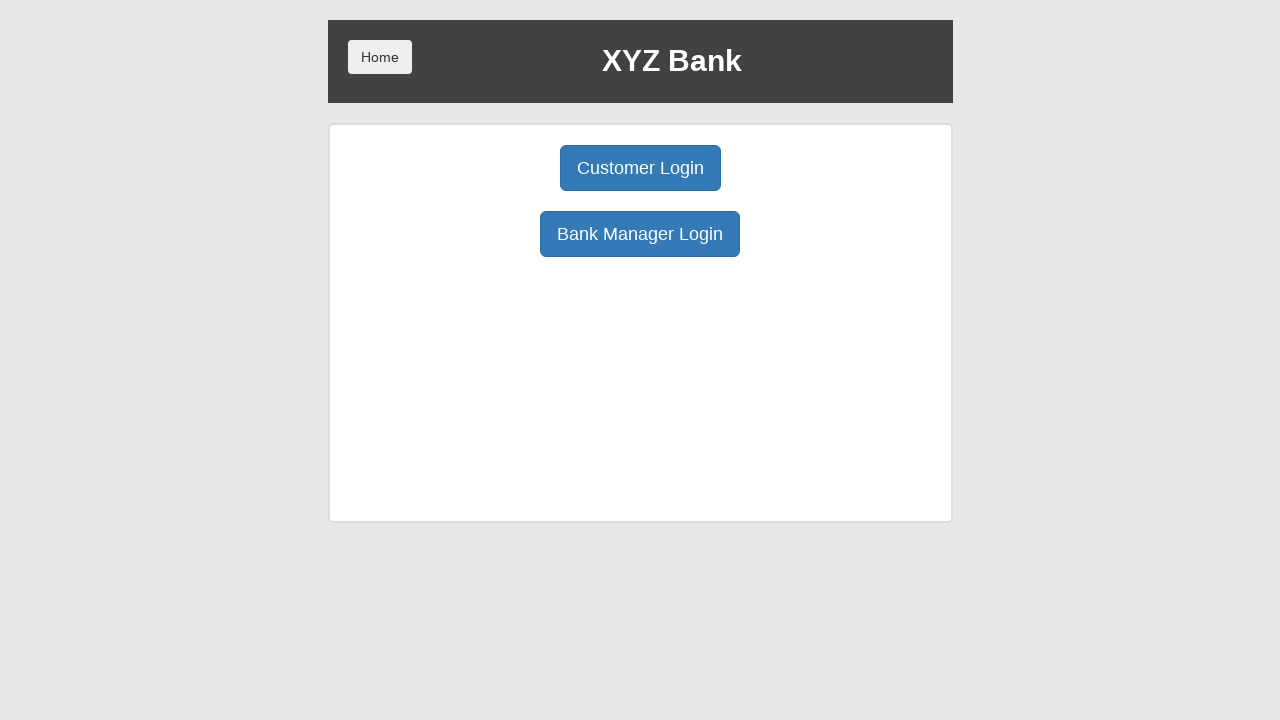

Clicked Manager Login button at (640, 234) on xpath=//button[@ng-click='manager()']
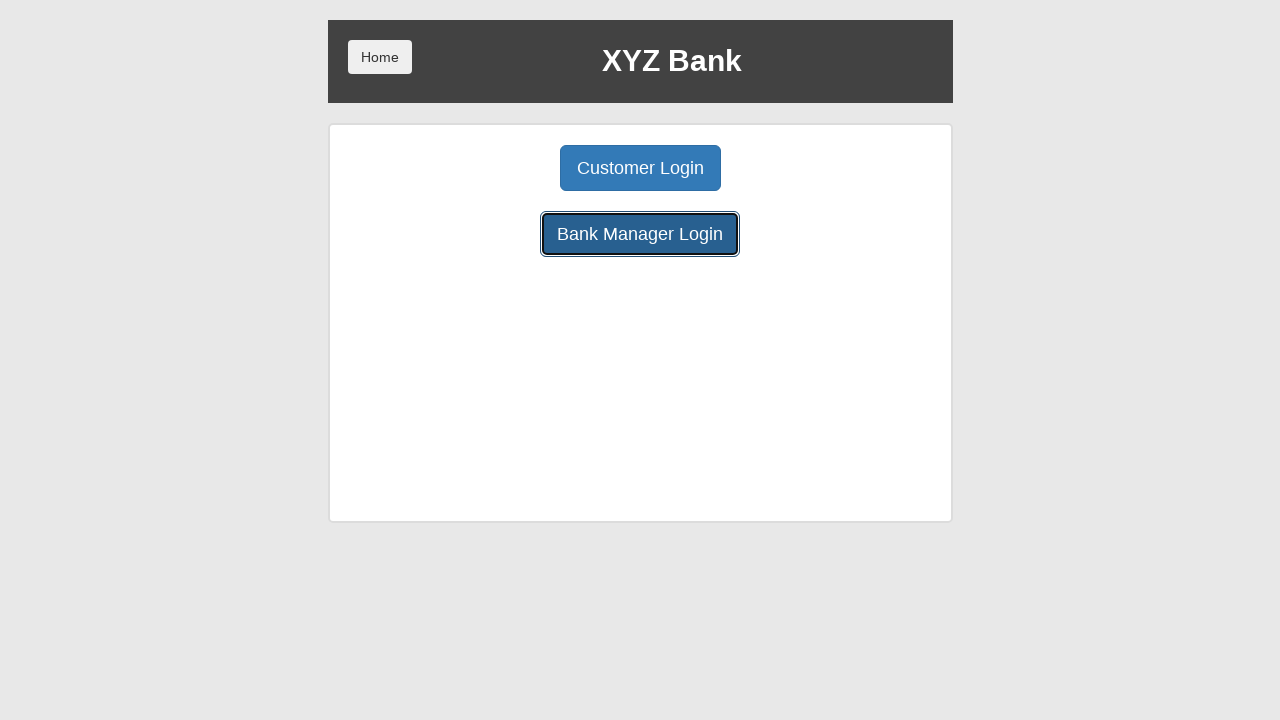

Clicked Add Customer button at (502, 168) on xpath=//button[@ng-click='addCust()']
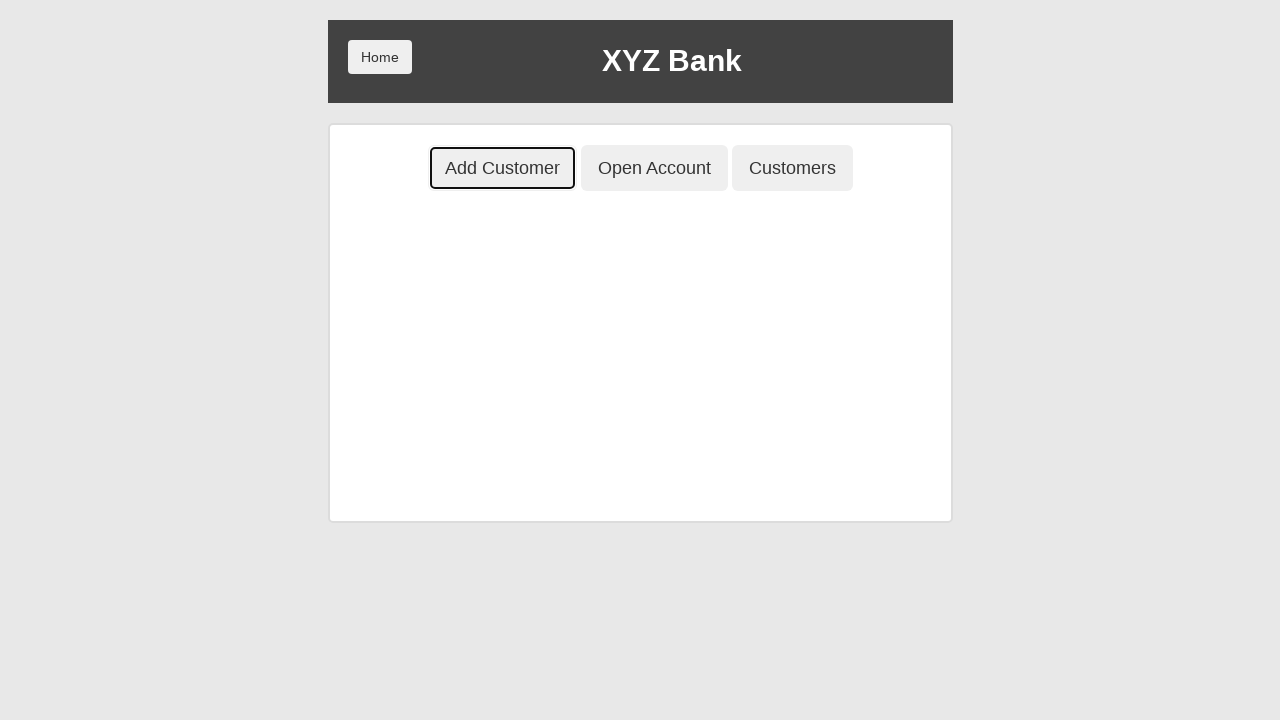

Filled First Name field with 'testPV' on //input[@ng-model='fName']
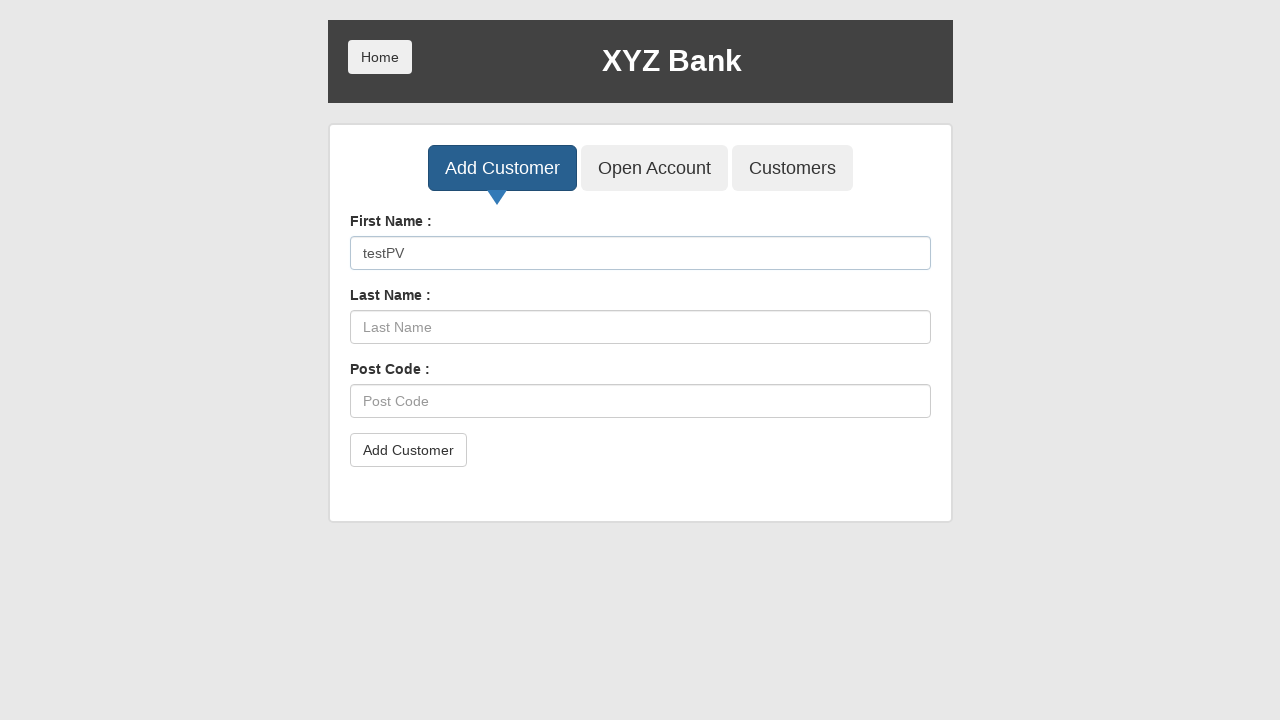

Filled Last Name field with 'testPV' on //input[@ng-model='lName']
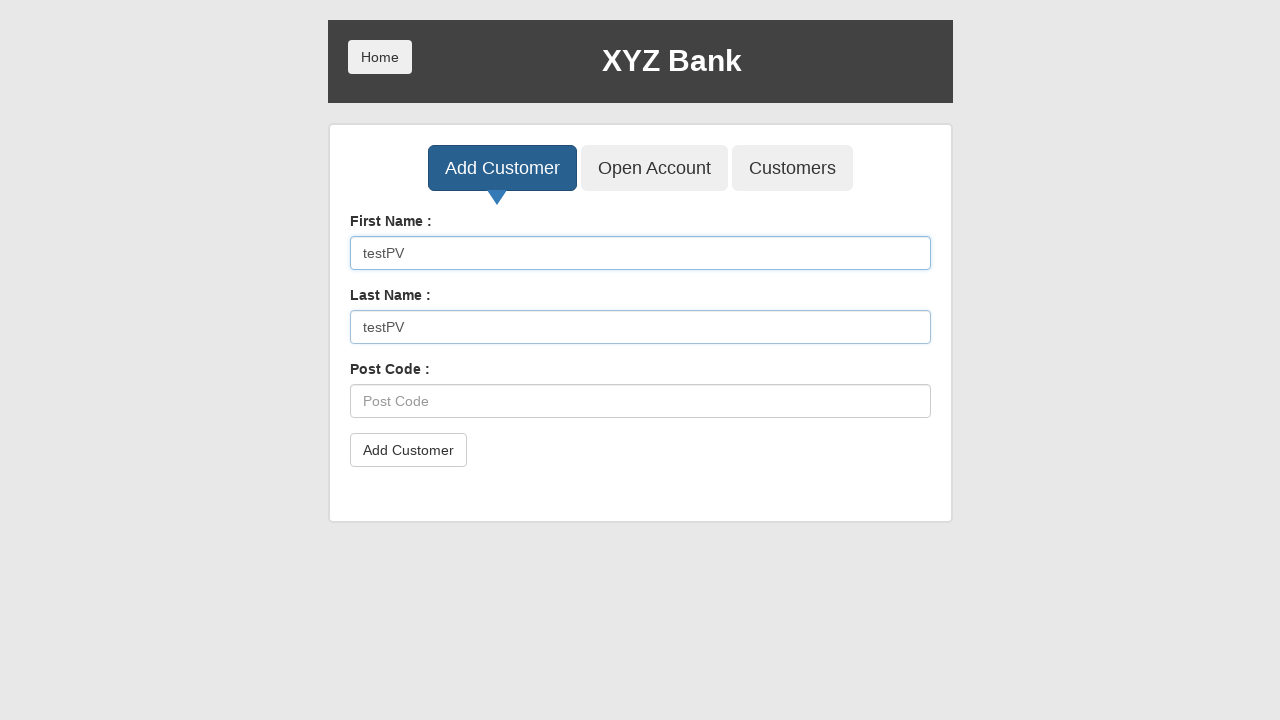

Filled Post Code field with 'testPV' on //input[@ng-model='postCd']
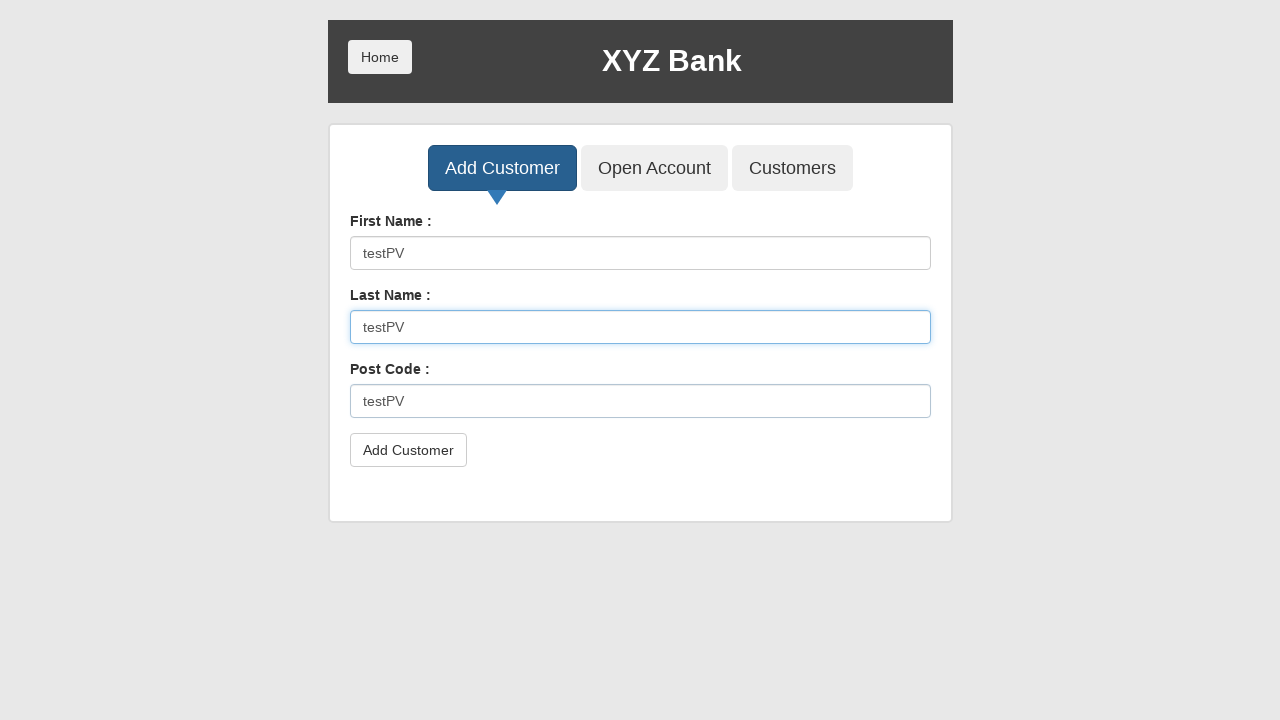

Clicked submit button to create customer at (408, 450) on xpath=//button[@type='submit']
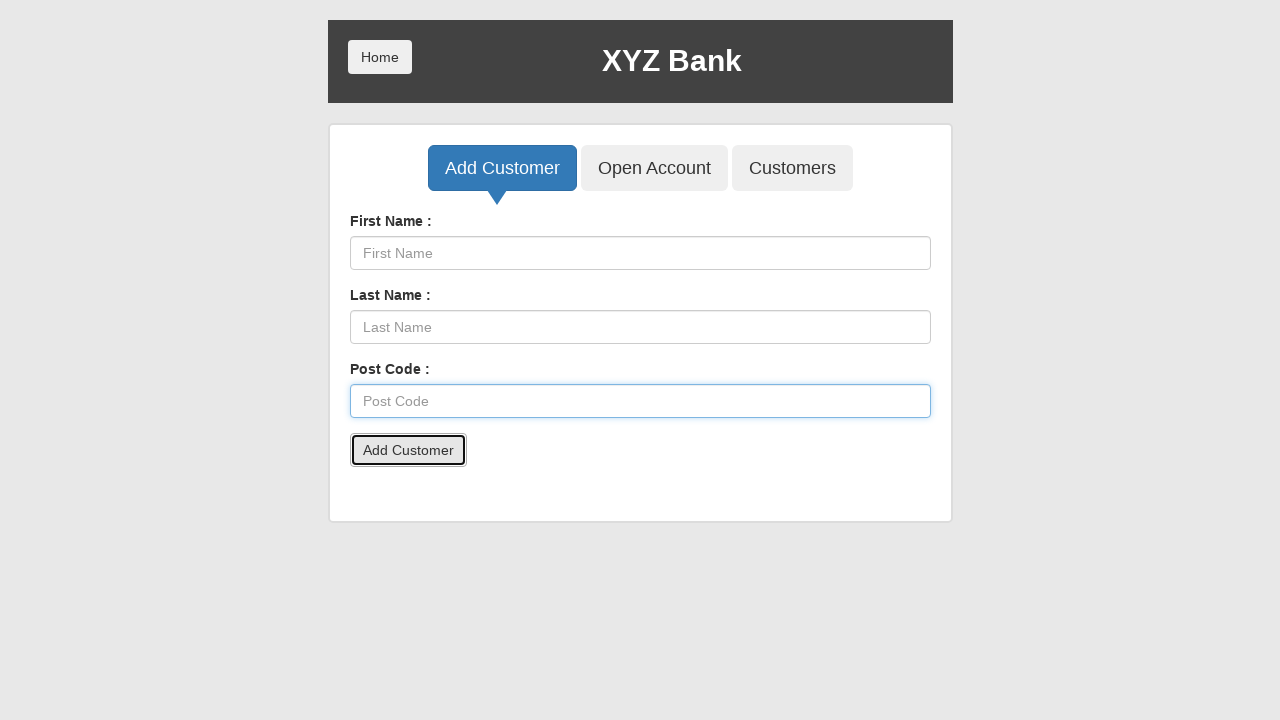

Accepted alert dialog and waited for page to settle
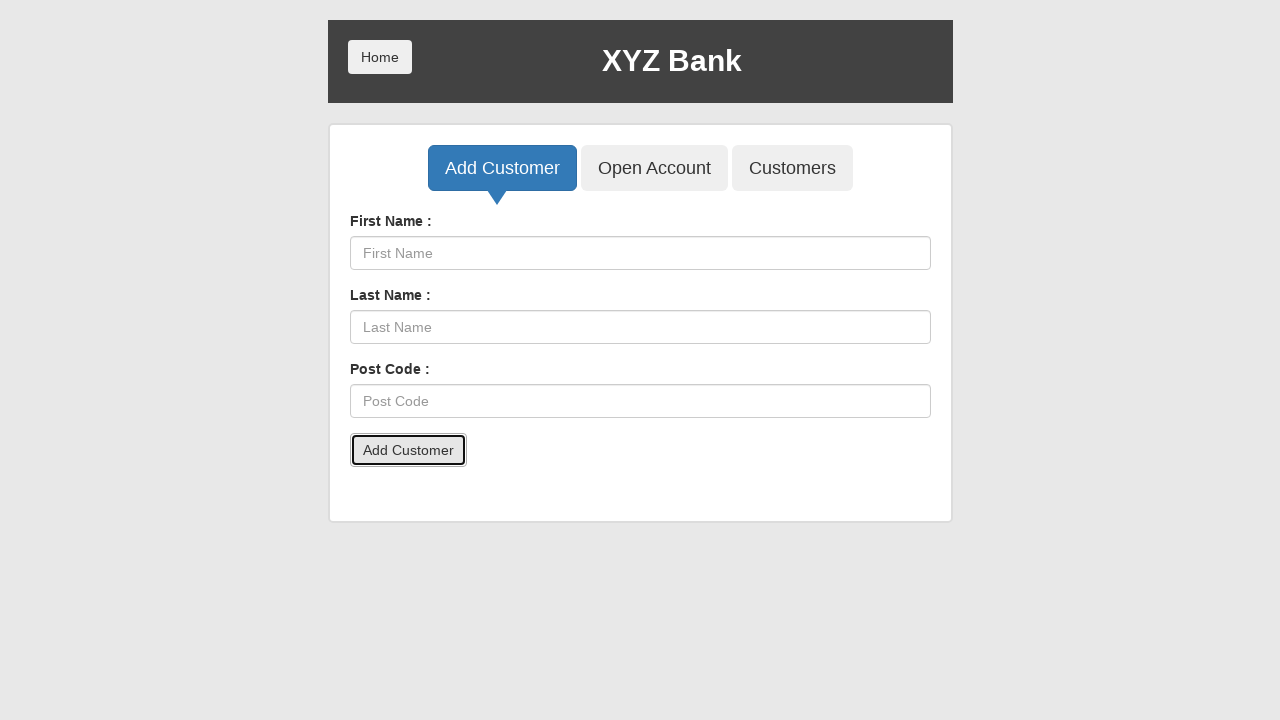

Clicked Customers button to view customer list at (792, 168) on xpath=//button[@ng-click='showCust()']
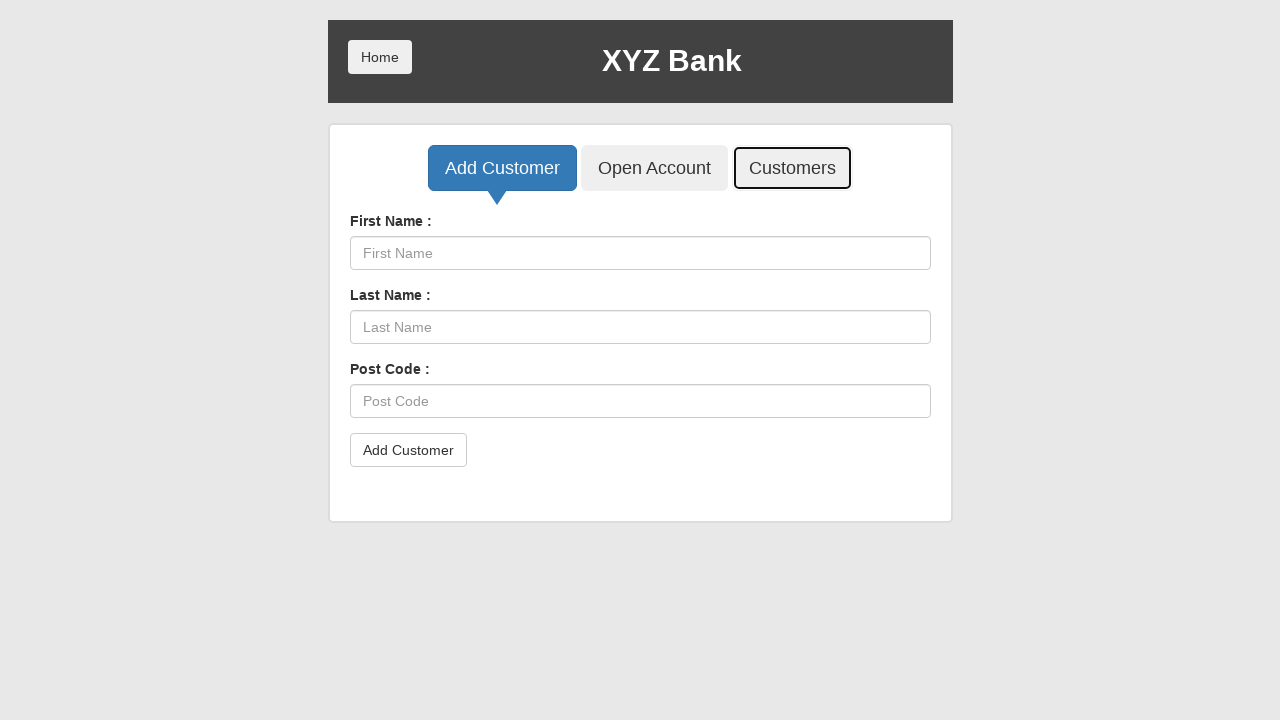

Filled customer search field with 'testPV' on //input[@ng-model='searchCustomer']
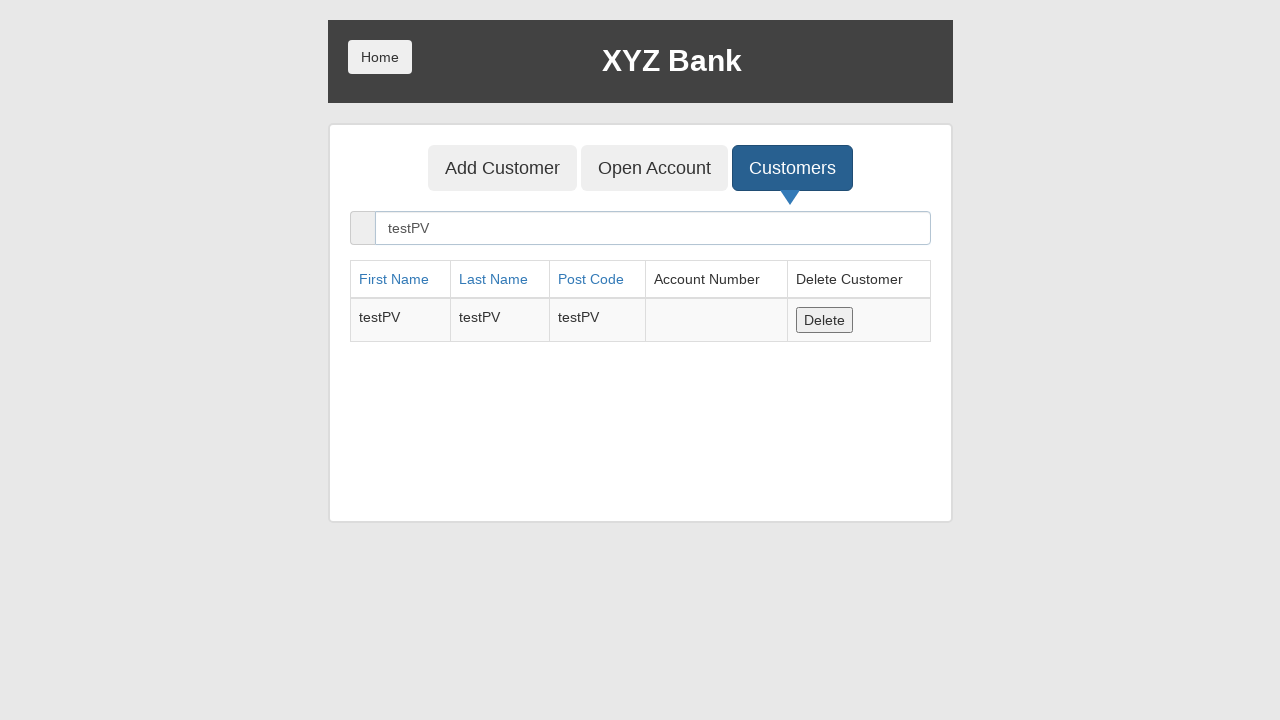

Waited for customer search results to load
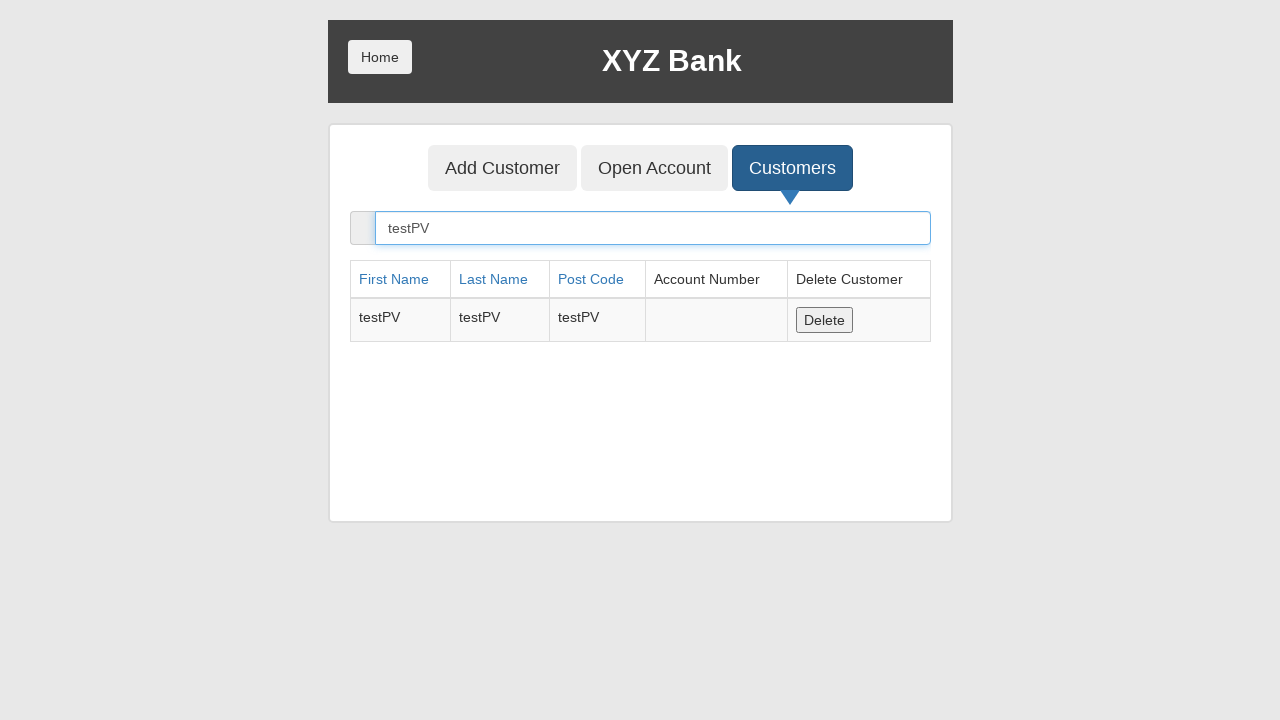

Retrieved customer name from search results: 'testPV'
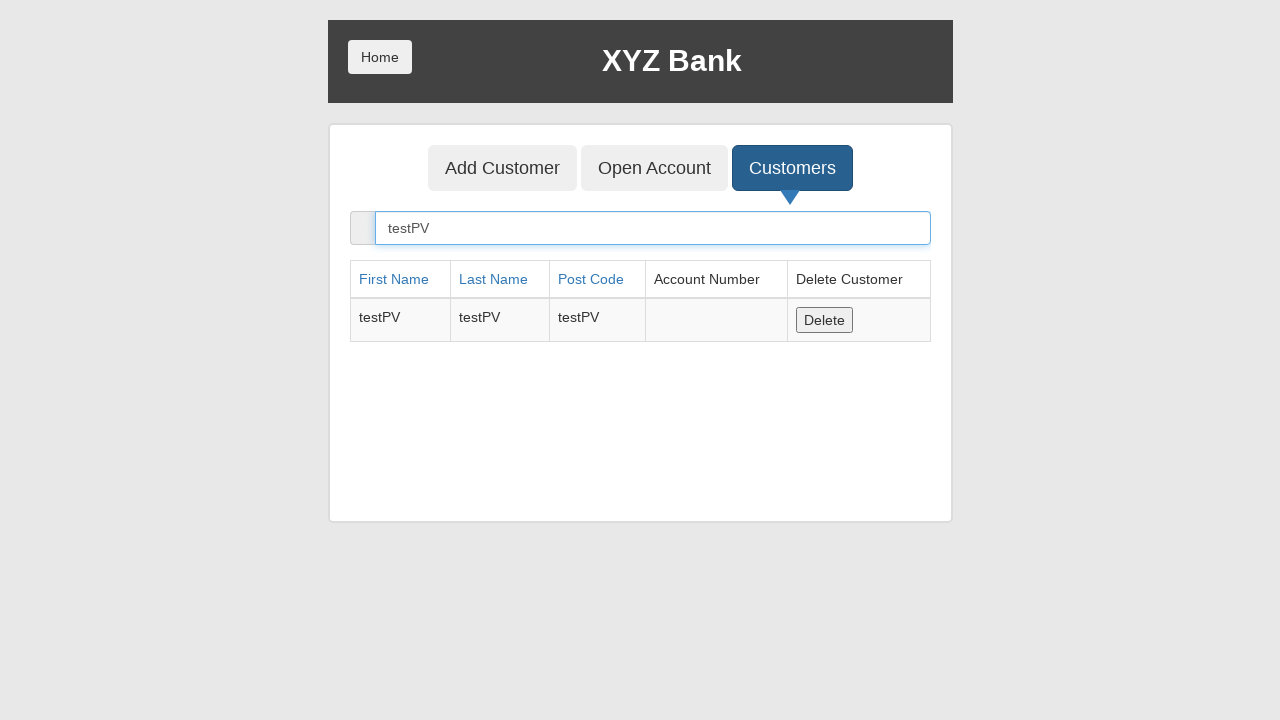

Verified that created customer 'testPV' appears in search results
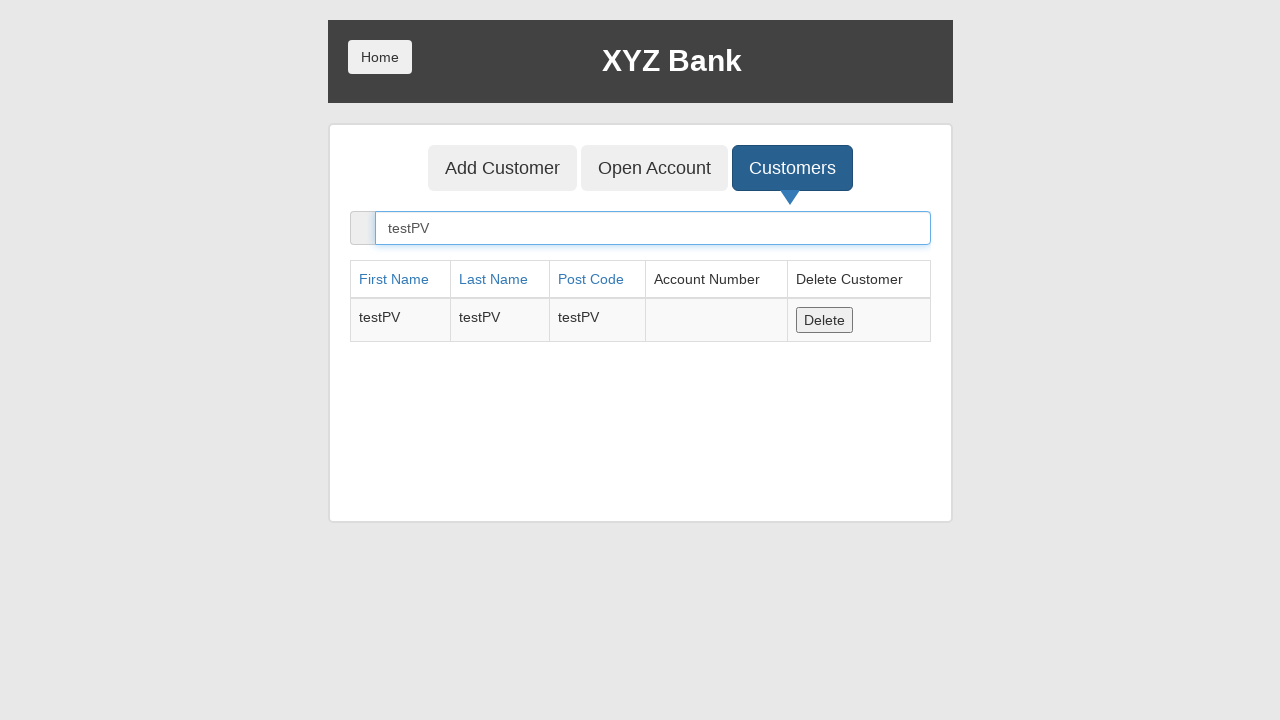

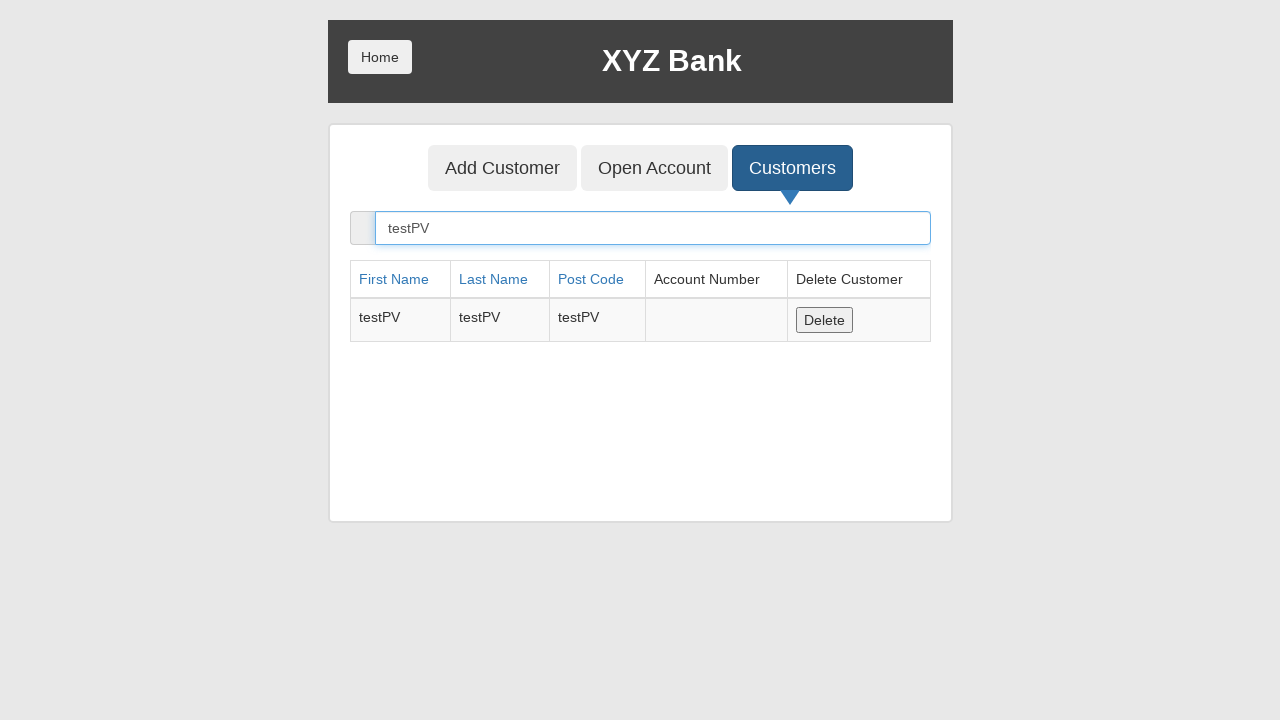